Tests JavaScript alert handling by triggering a prompt alert, entering text, and accepting it

Starting URL: https://the-internet.herokuapp.com/javascript_alerts

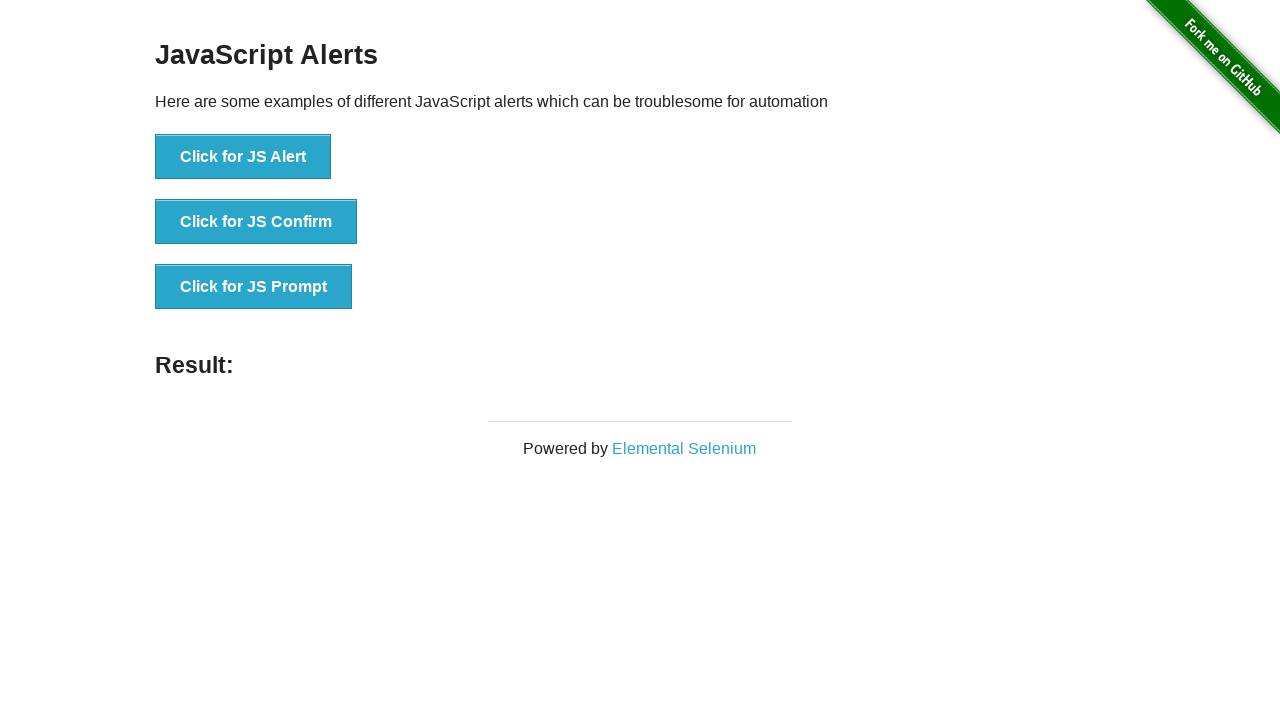

Clicked button to trigger JS Prompt alert at (254, 287) on xpath=//button[contains(text(),'Click for JS Prompt')]
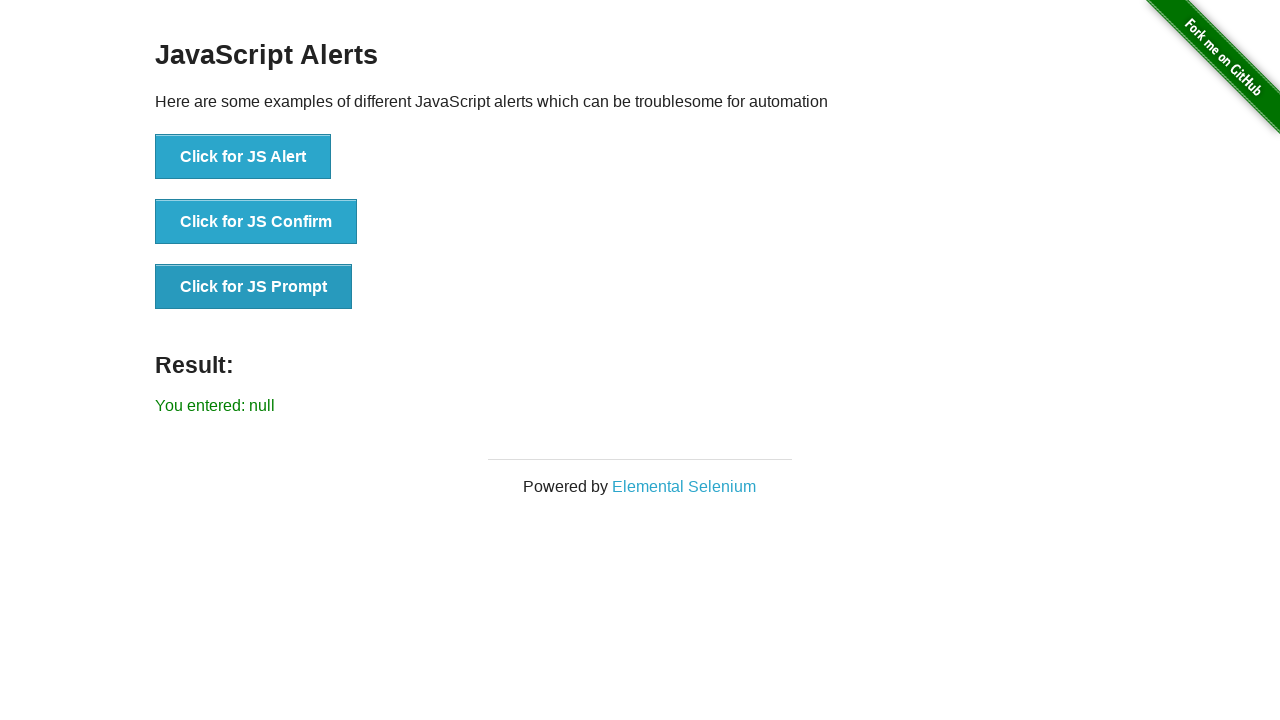

Set up dialog handler to accept prompt with text 'Welcome to the programming world'
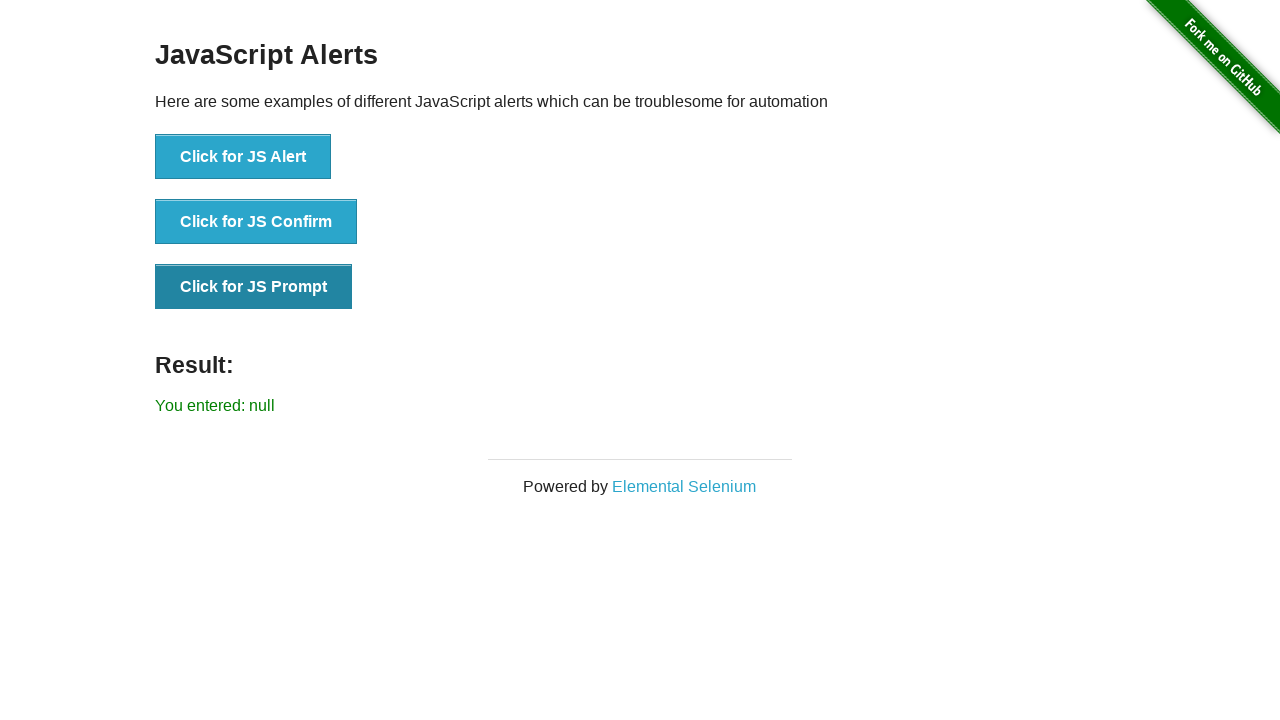

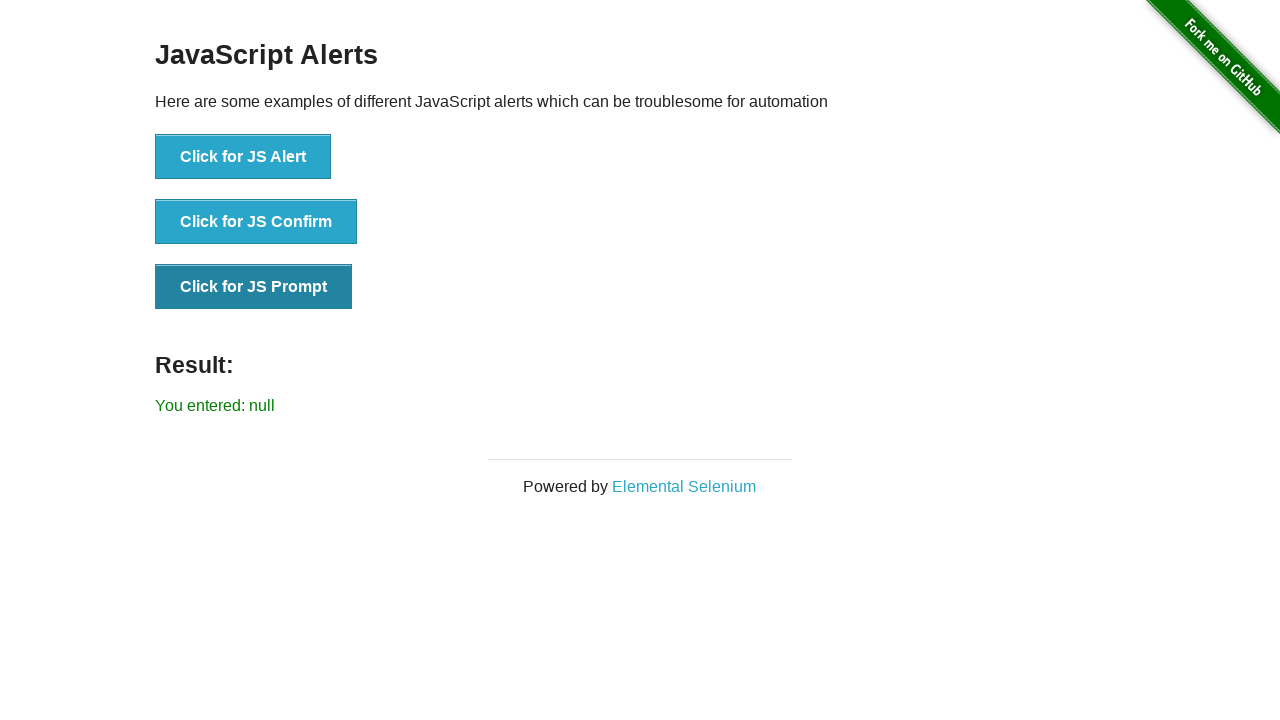